Navigates to Shinhan Securities bond page and clicks the "load more" button multiple times to load all bond data

Starting URL: https://www.shinhansec.com/siw/wealth-management/bond-rp/5901/view.do

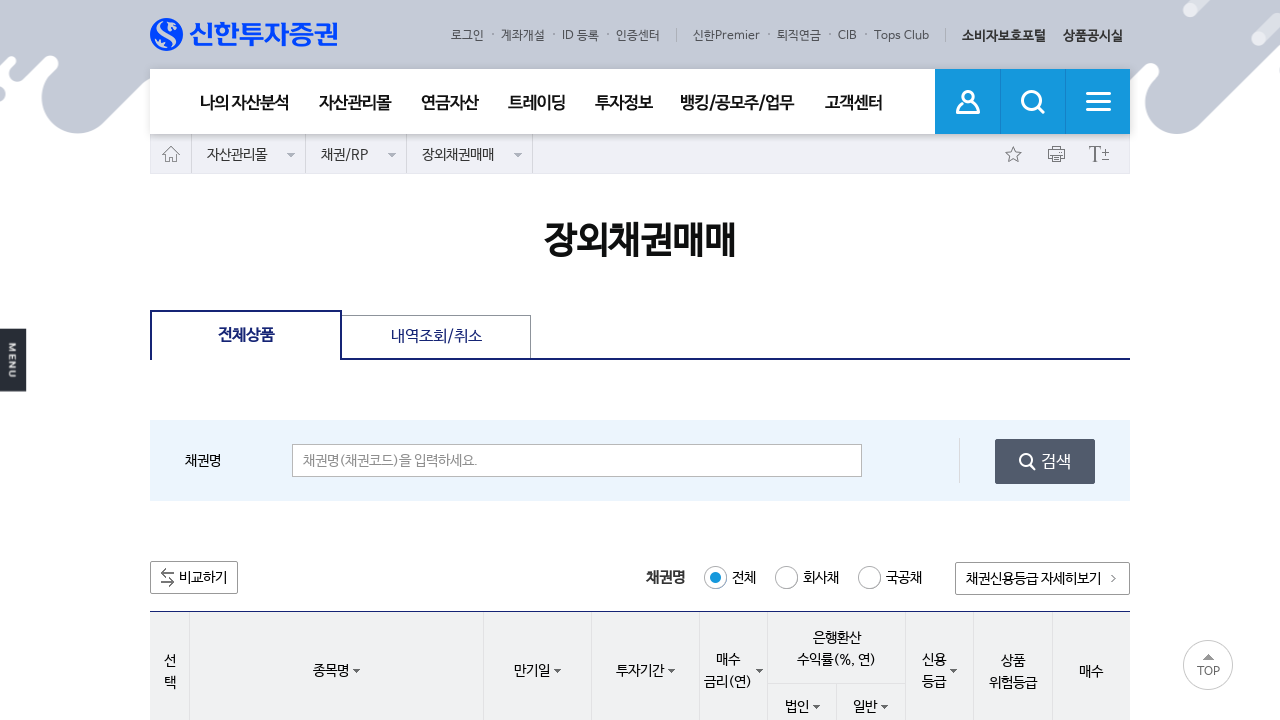

Waited 1 second for page to load
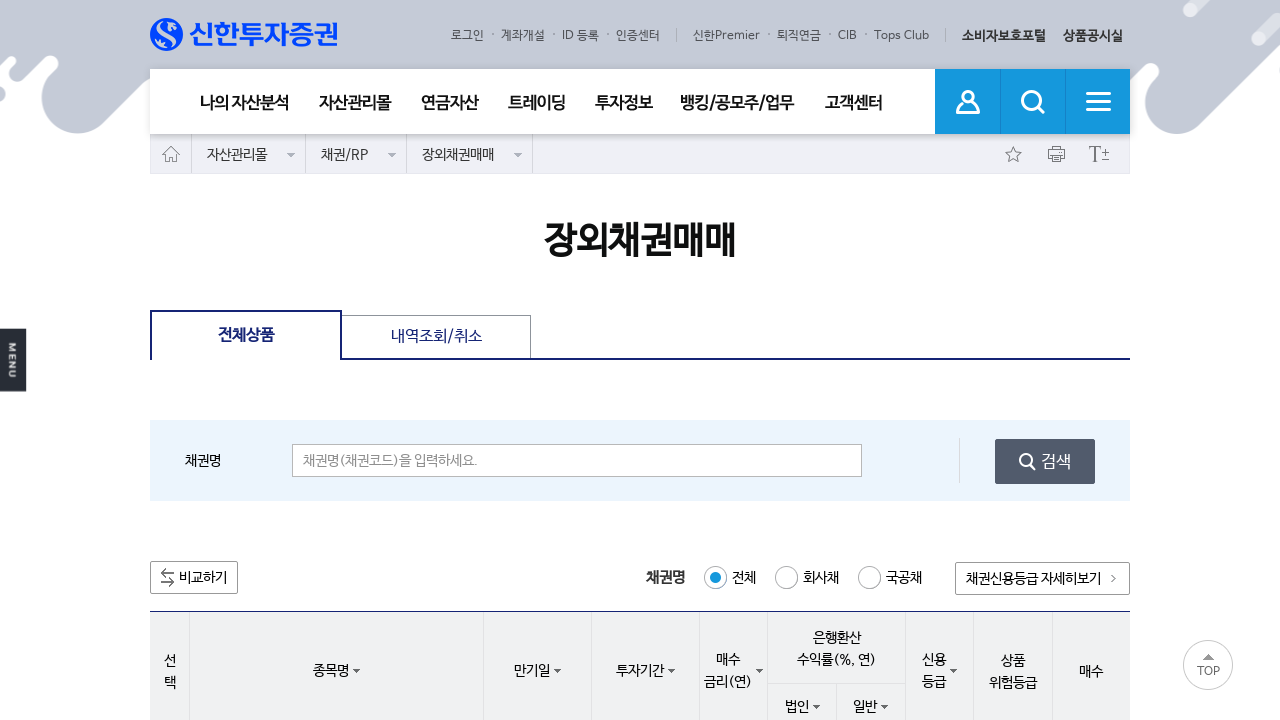

Clicked 'load more' button (attempt 1) at (640, 360) on xpath=//*[@id='main']/button
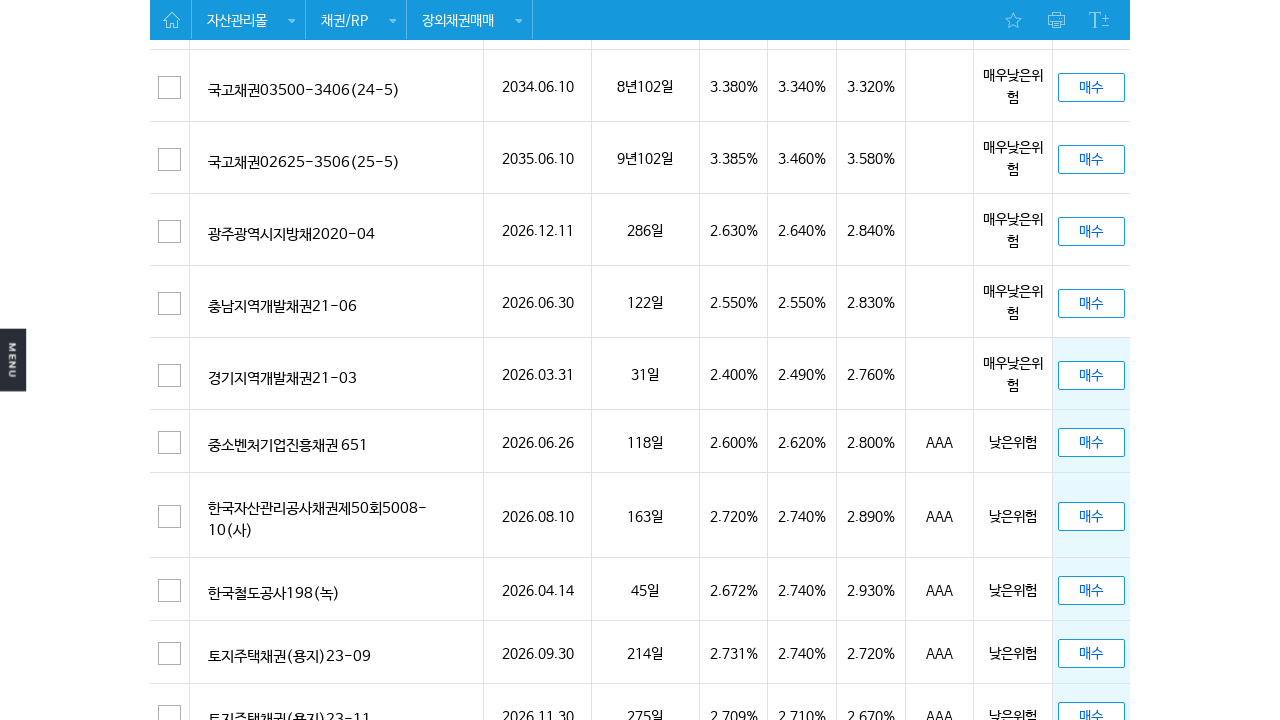

Waited 1 second for bond data to load
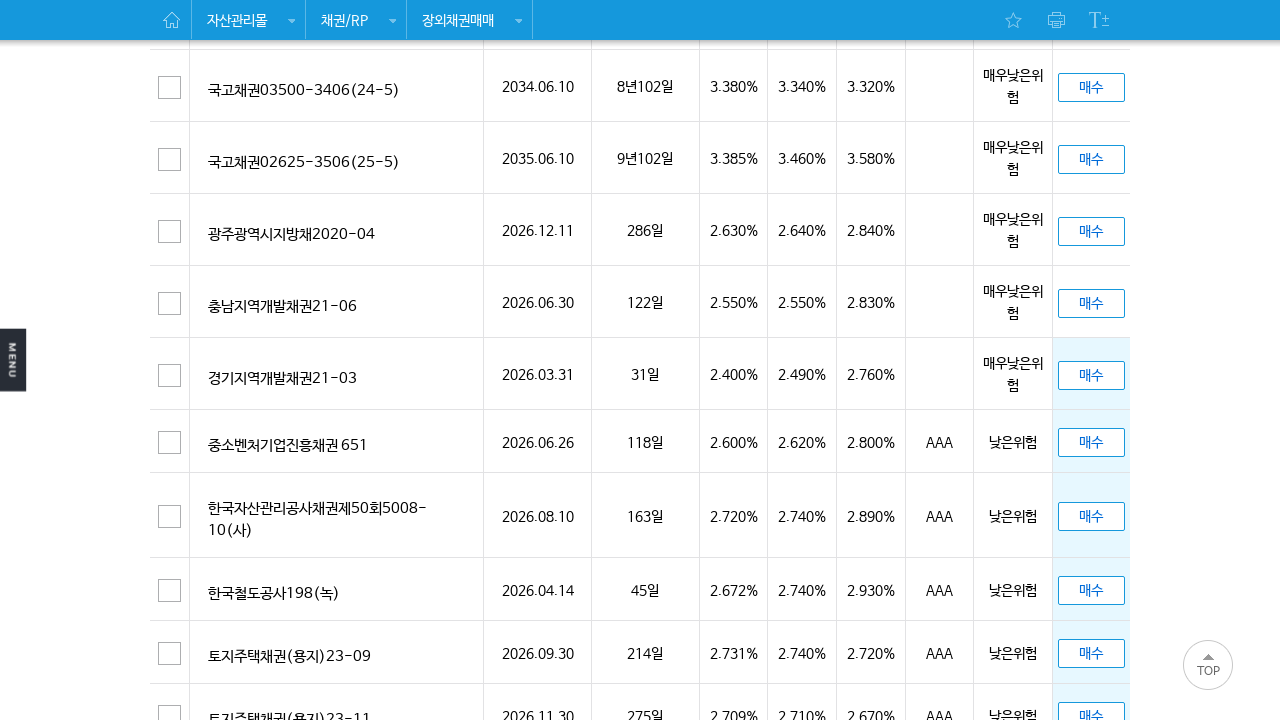

Clicked 'load more' button (attempt 2) at (640, 360) on xpath=//*[@id='main']/button
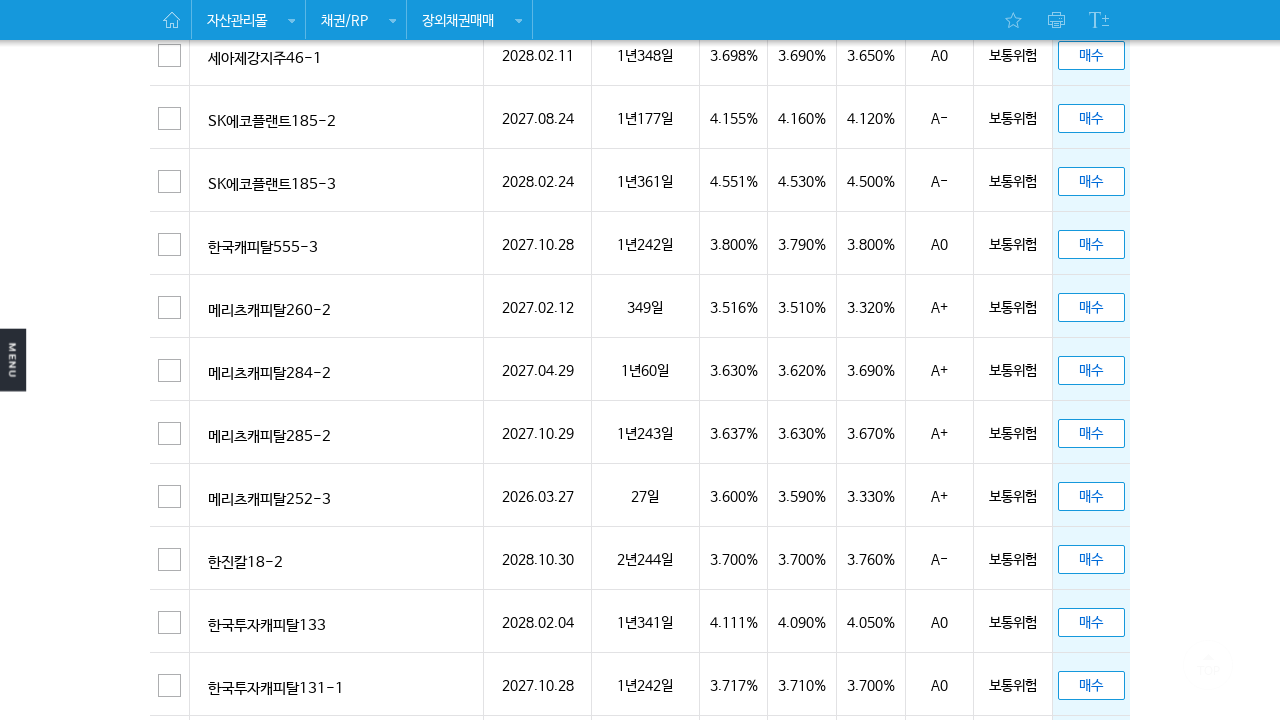

Waited 1 second for bond data to load
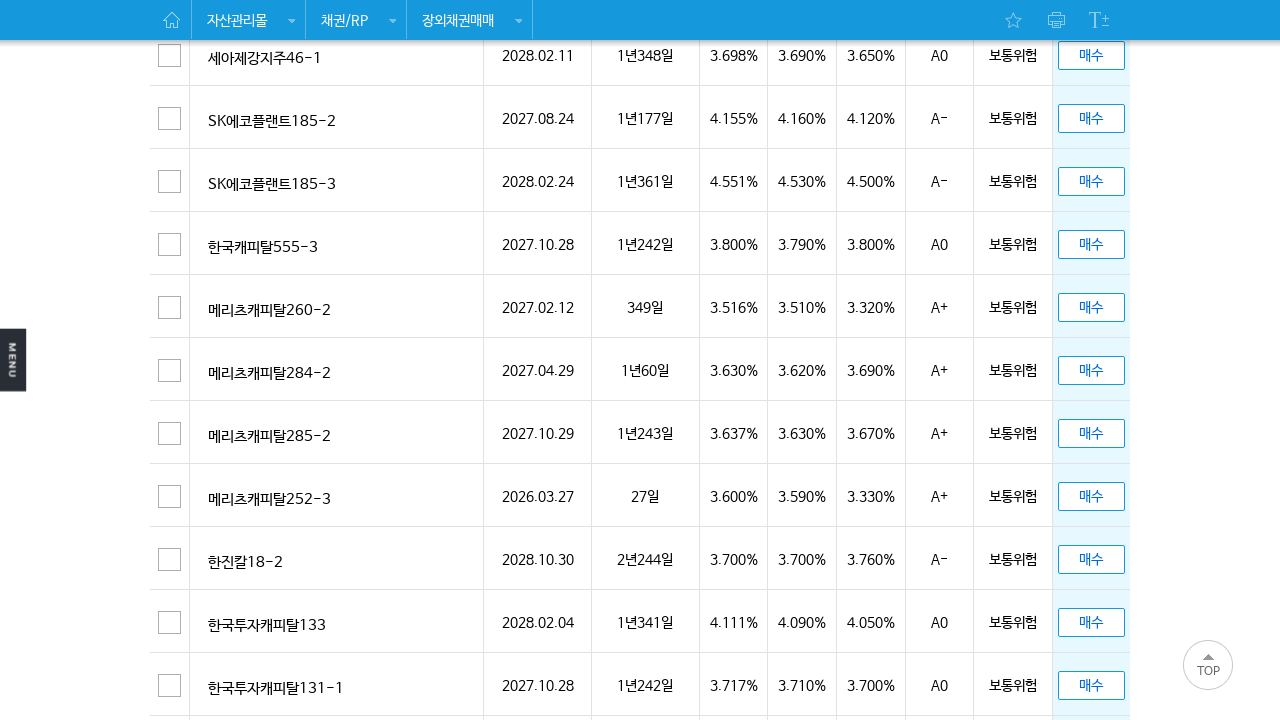

Load more button not visible or not enabled, stopping loop
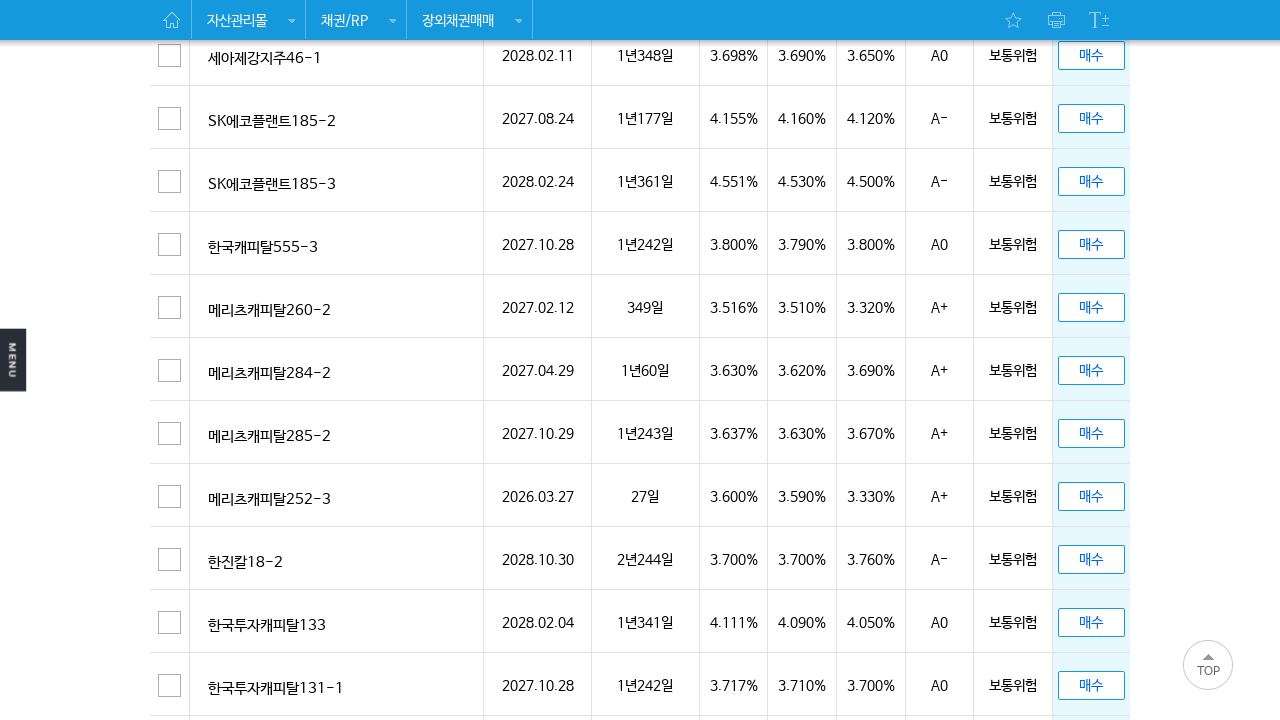

Bond table rows are now visible and loaded
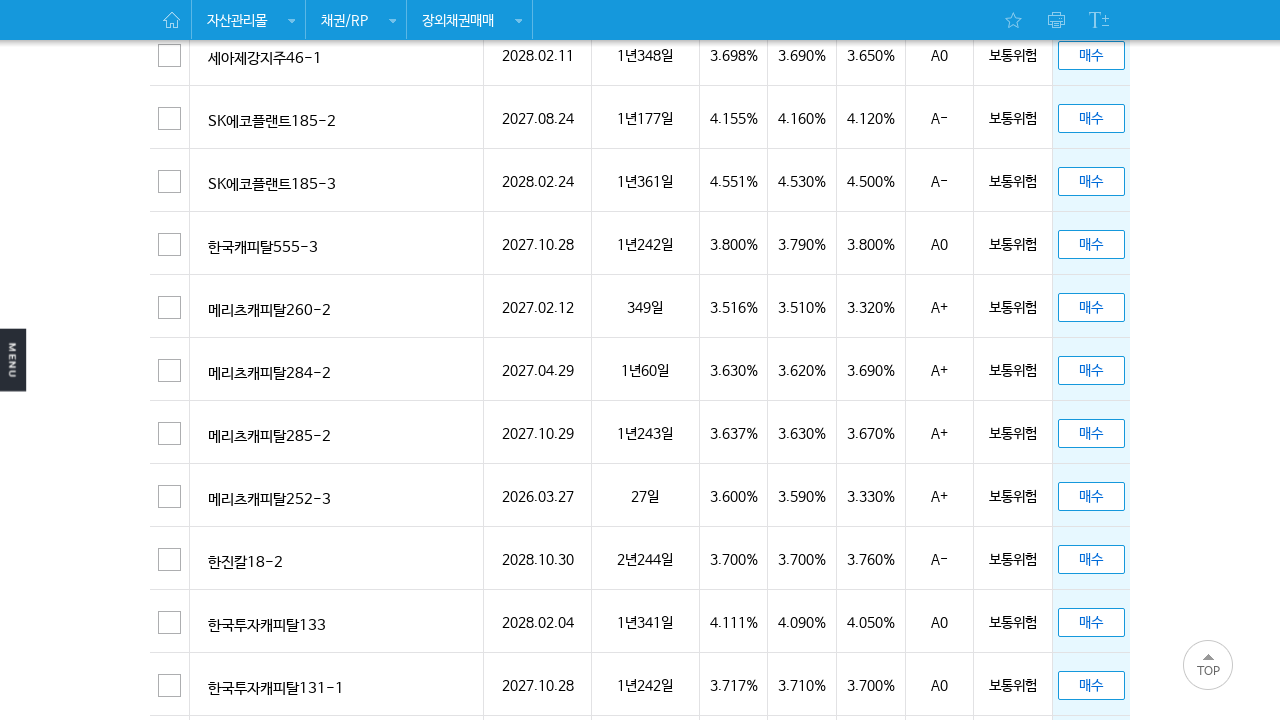

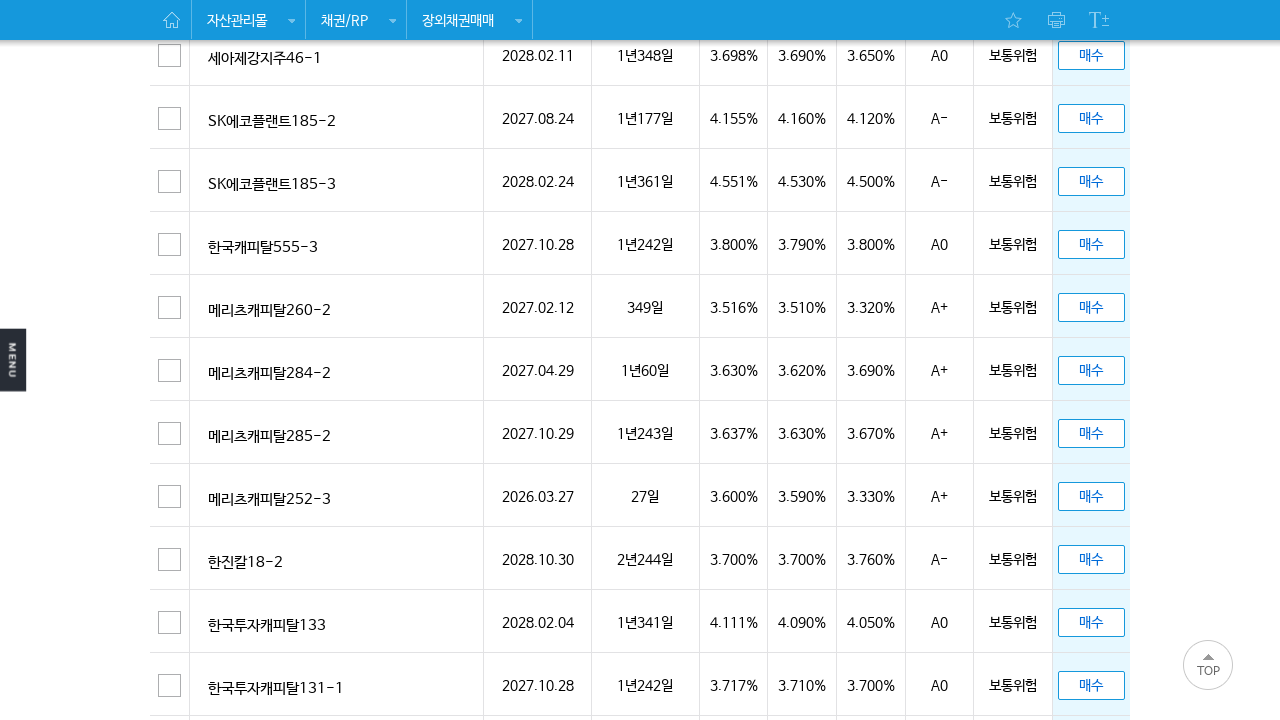